Downloads a non-PNG file from the download page, then navigates to the upload page and uploads the downloaded file.

Starting URL: https://the-internet.herokuapp.com/download

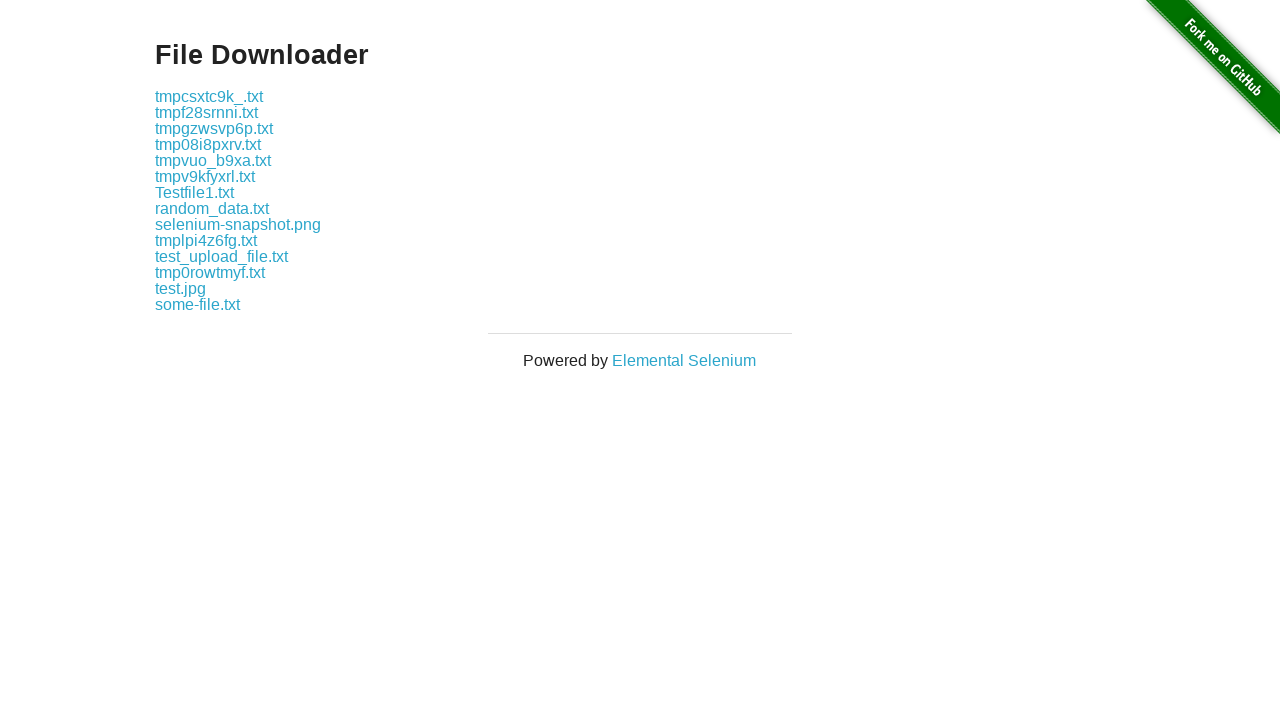

Waited for download links to load on the download page
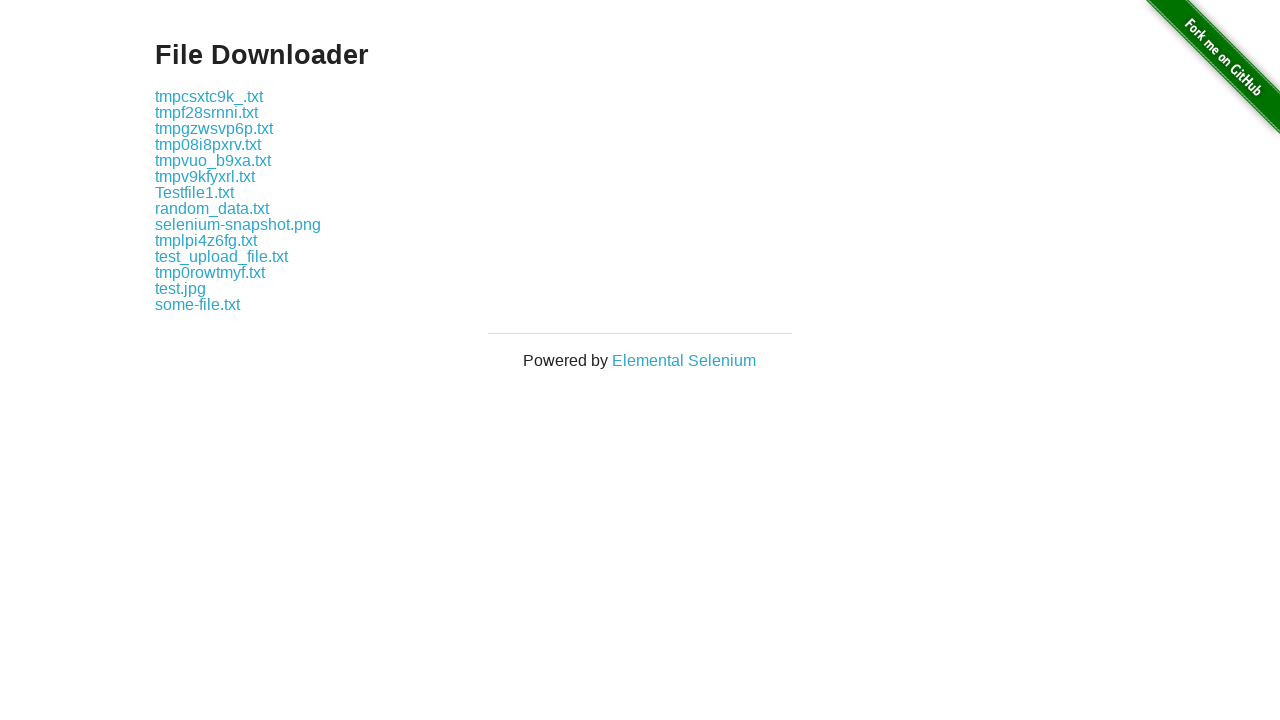

Clicked on .txt file to initiate download at (209, 96) on a[href$='.txt']
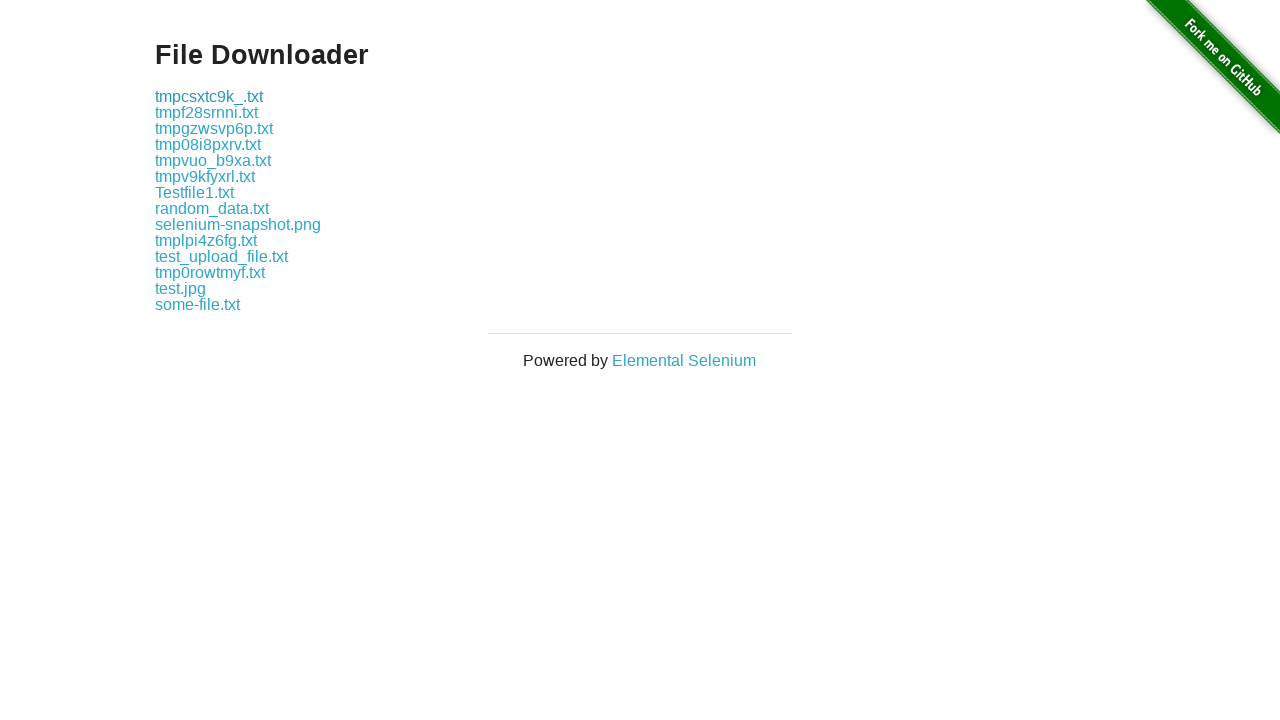

Downloaded file 'tmpcsxtc9k_.txt' to temporary location
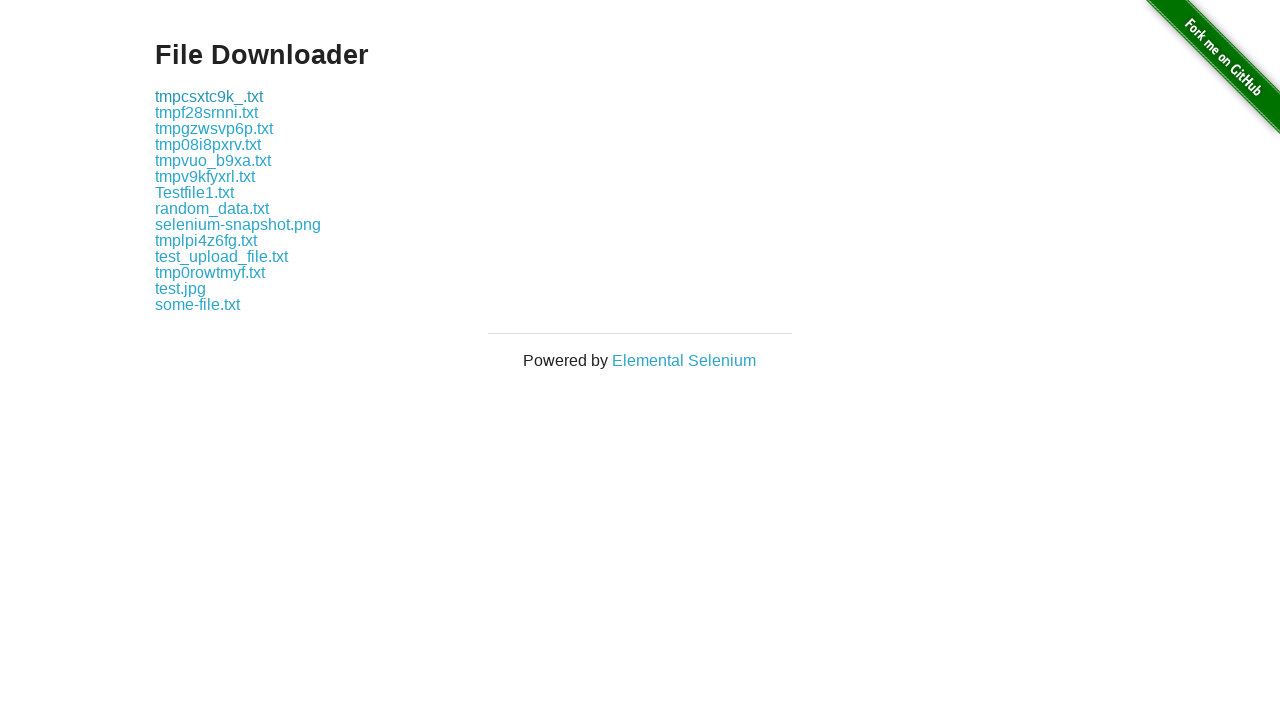

Navigated to the upload page
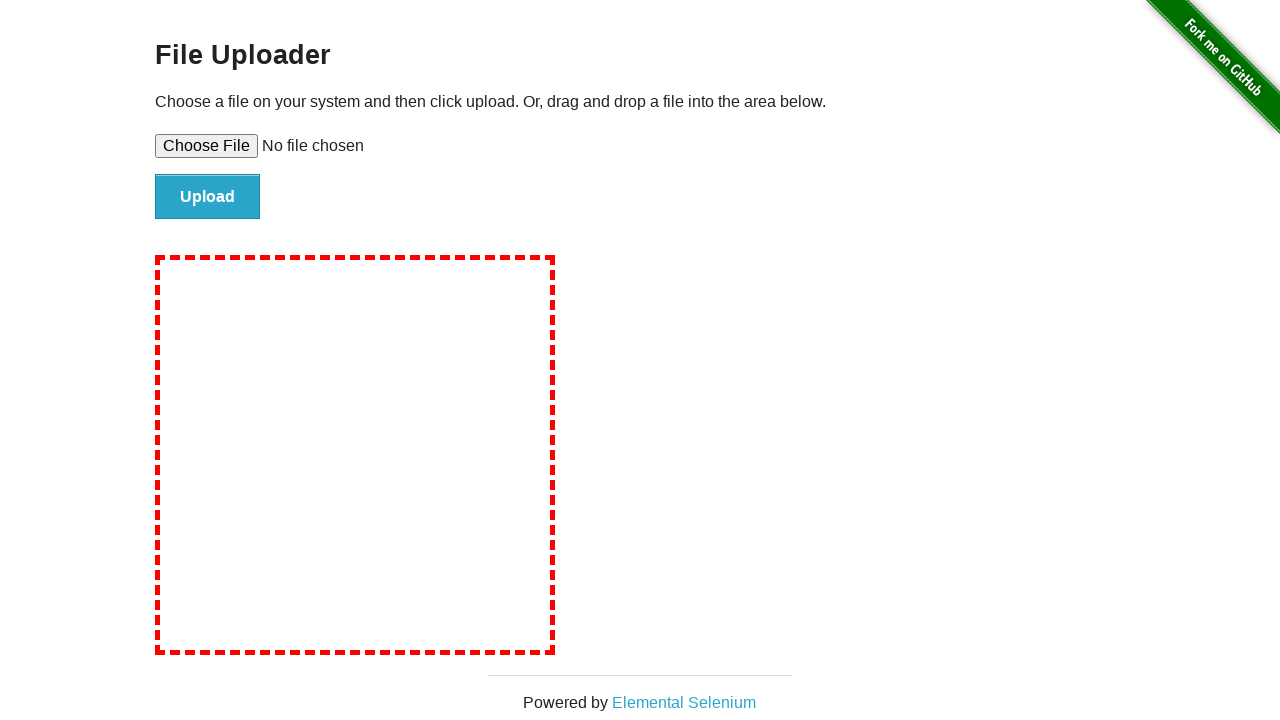

Set input file to the downloaded file 'tmpcsxtc9k_.txt'
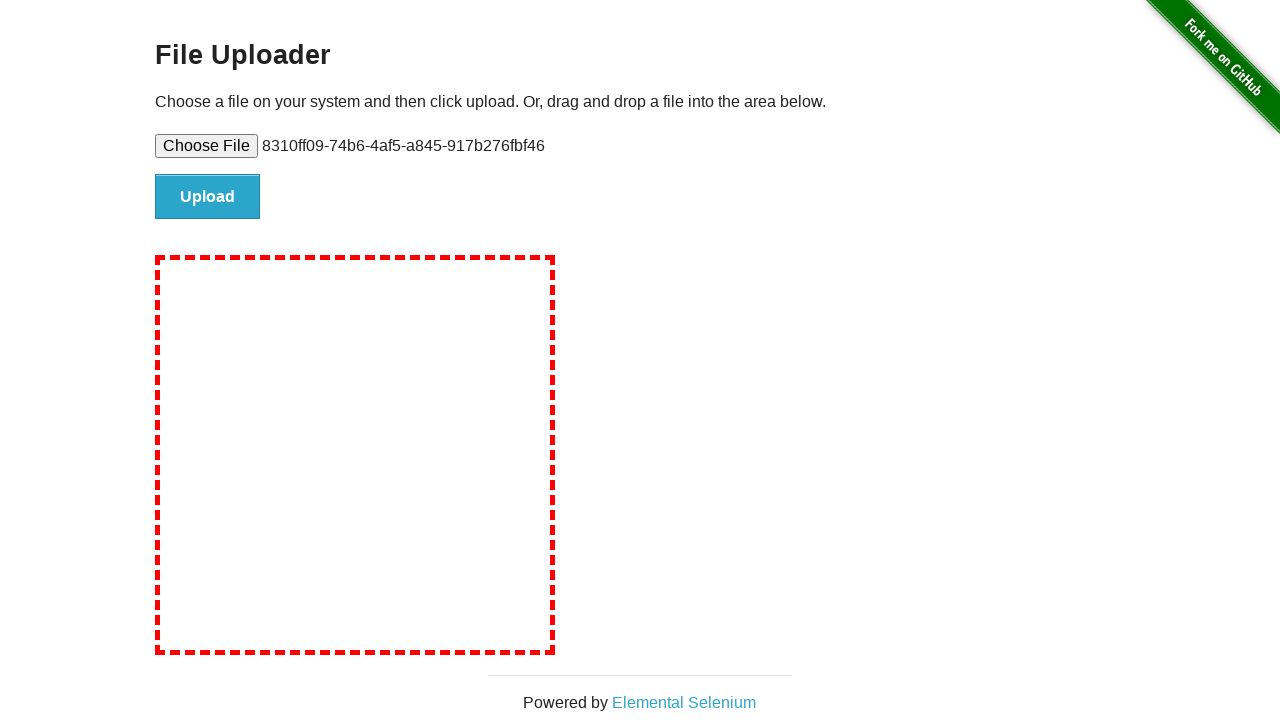

Clicked the upload button to submit the file at (208, 197) on #file-submit
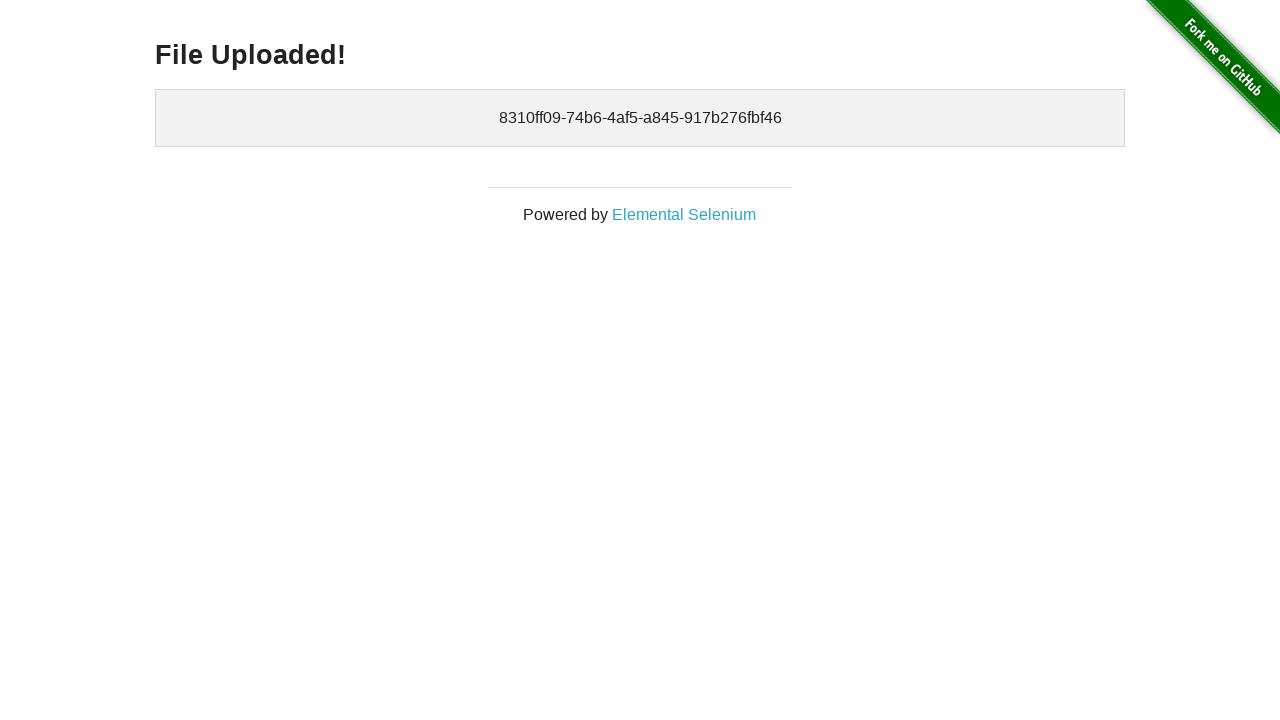

Upload confirmation appeared - file successfully uploaded
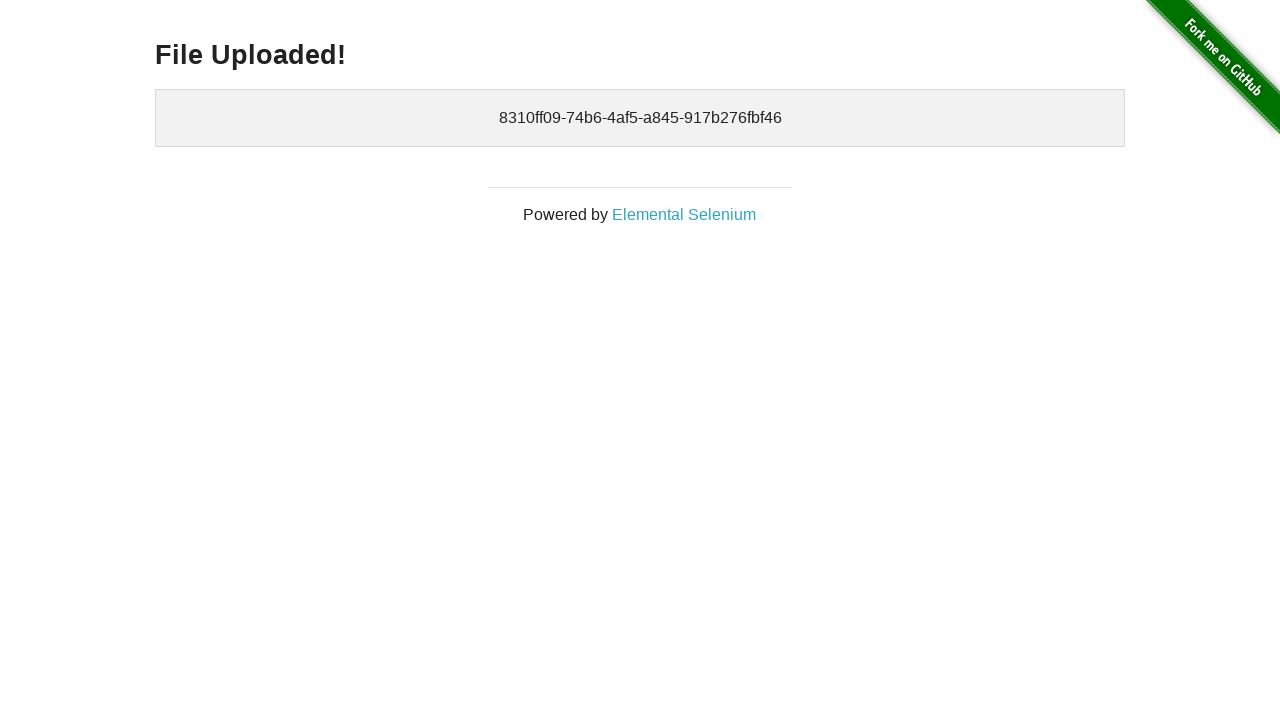

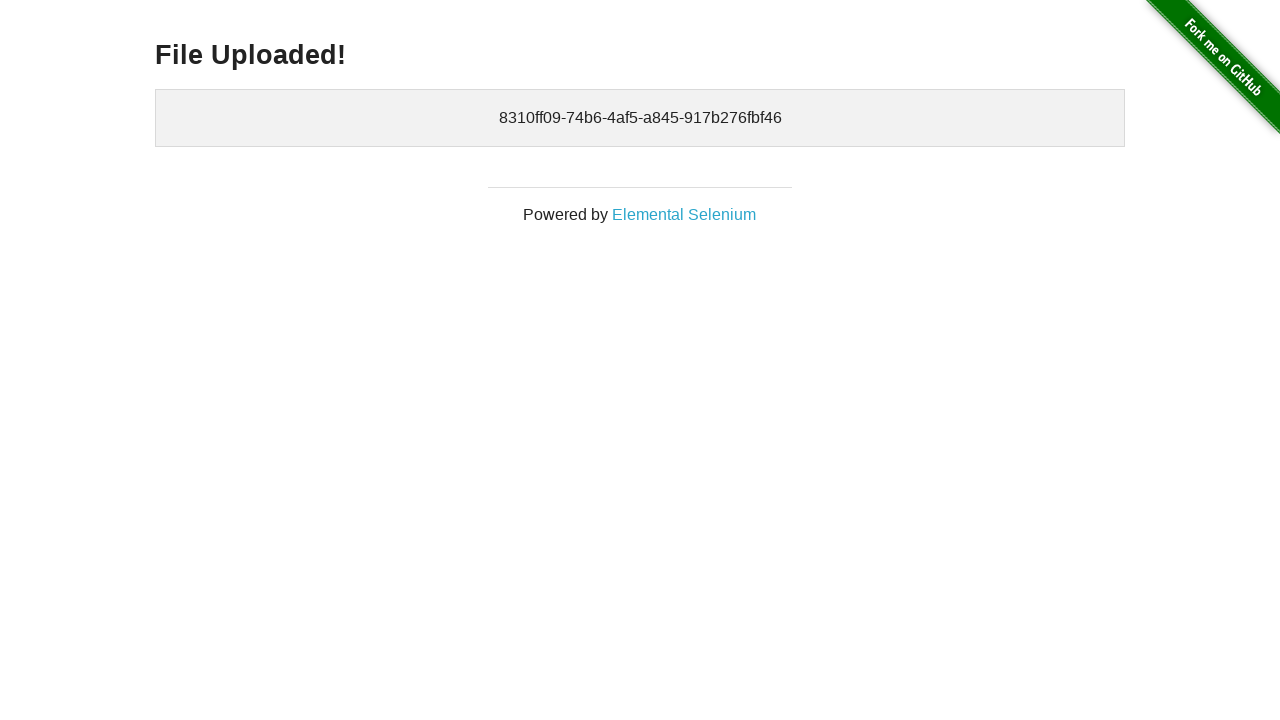